Navigates to the Infosys corporate website homepage and verifies the page loads successfully.

Starting URL: https://www.infosys.com/

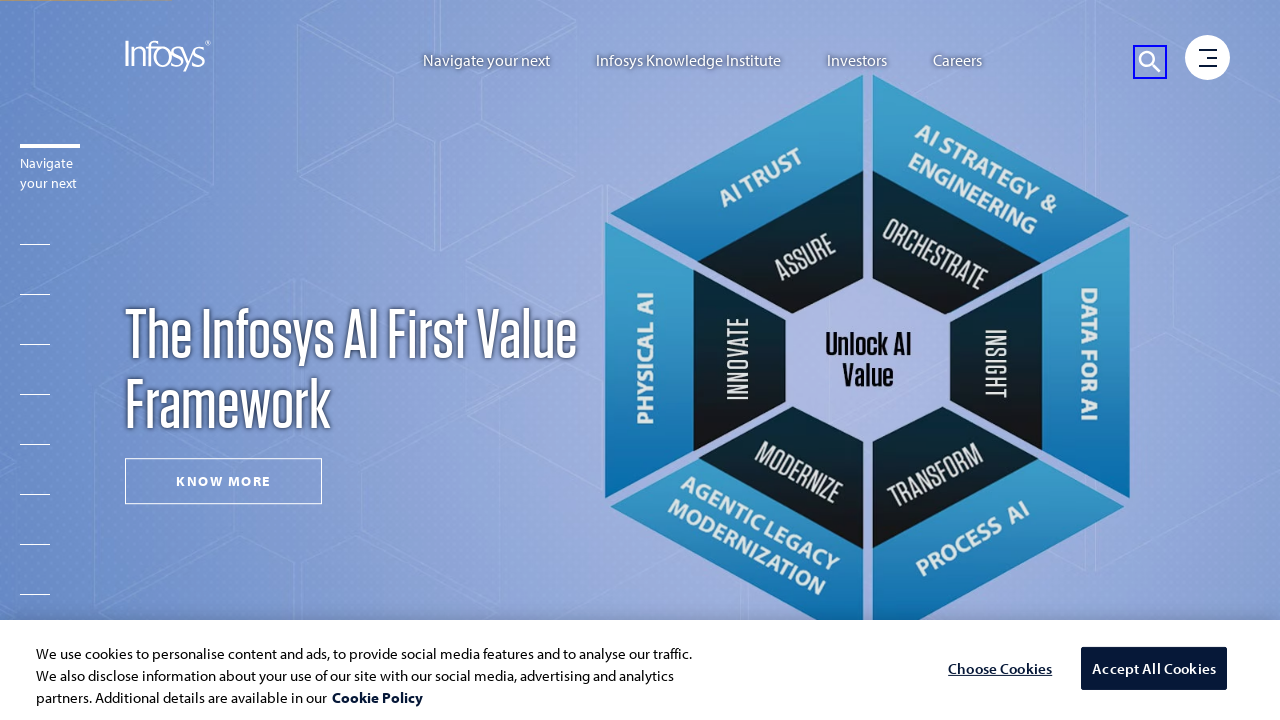

Navigated to Infosys corporate website homepage
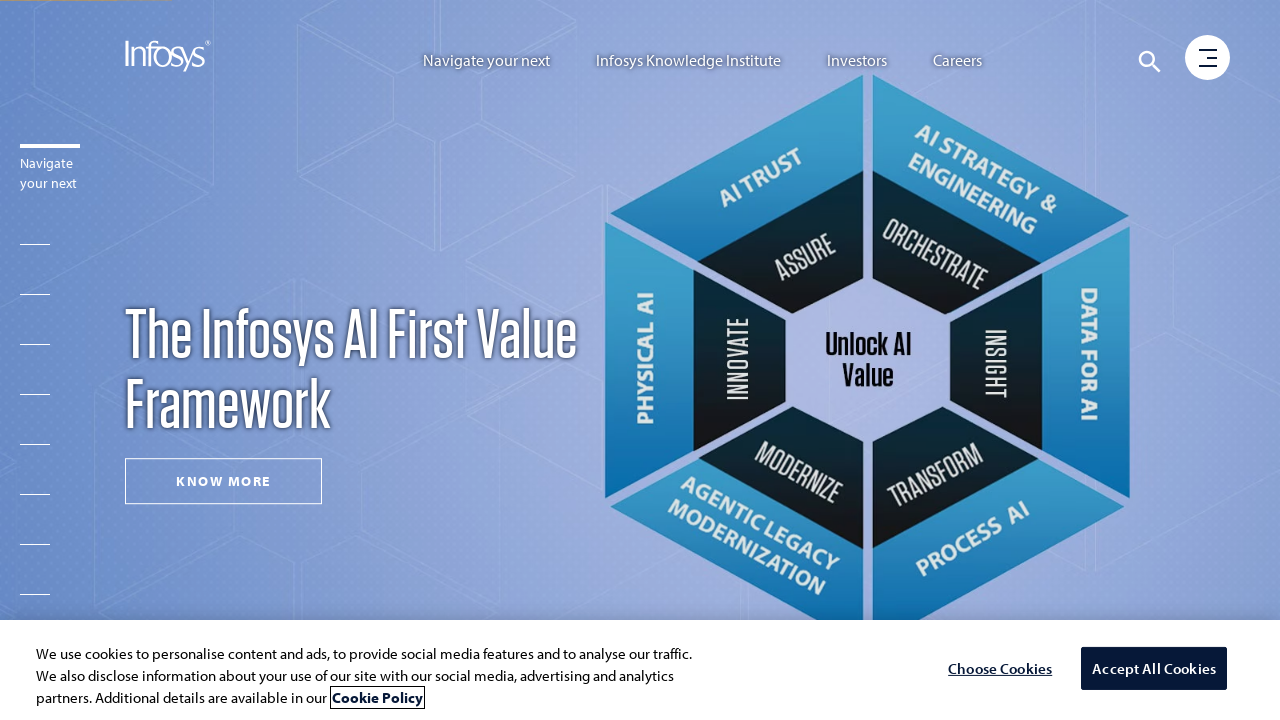

Page DOM content fully loaded
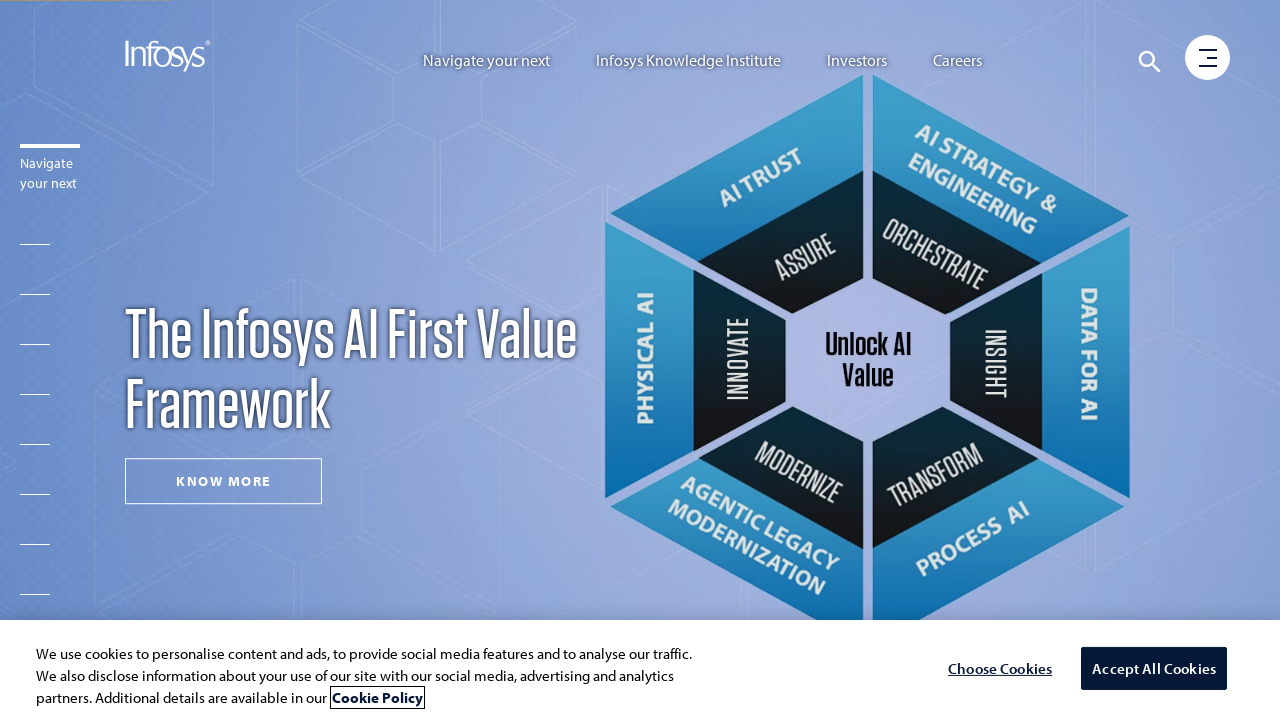

Verified page URL is https://www.infosys.com/
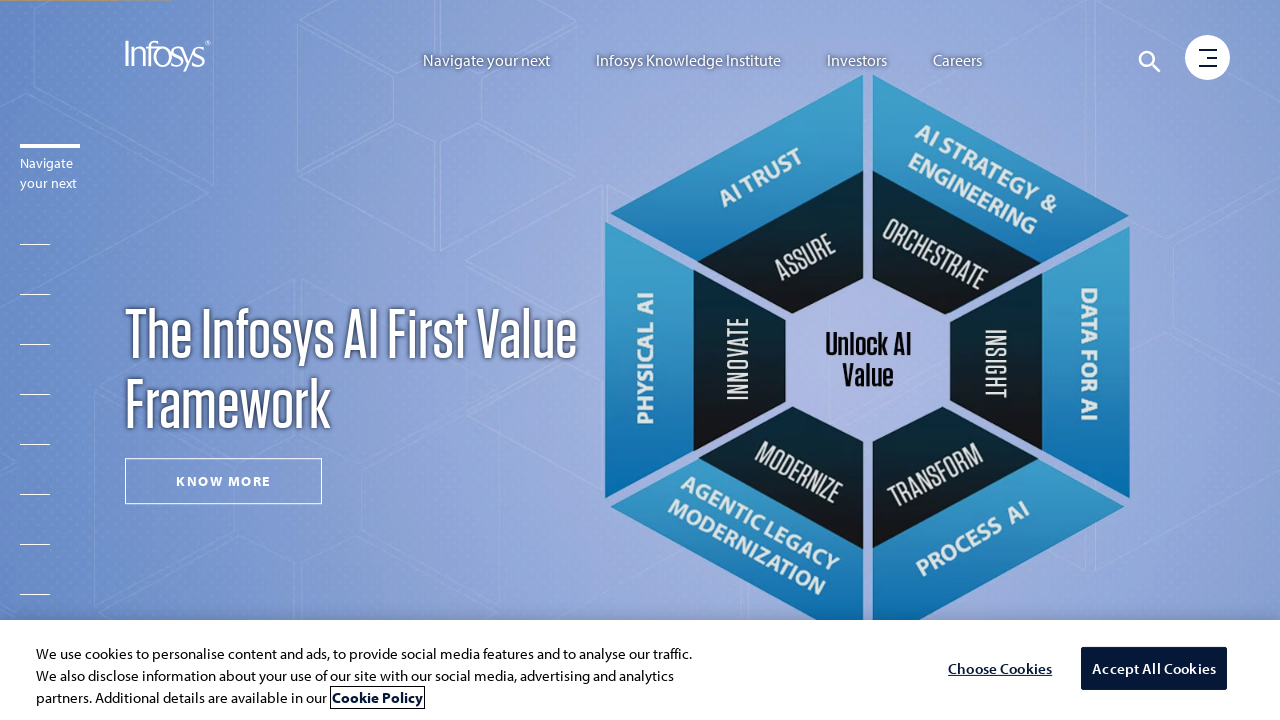

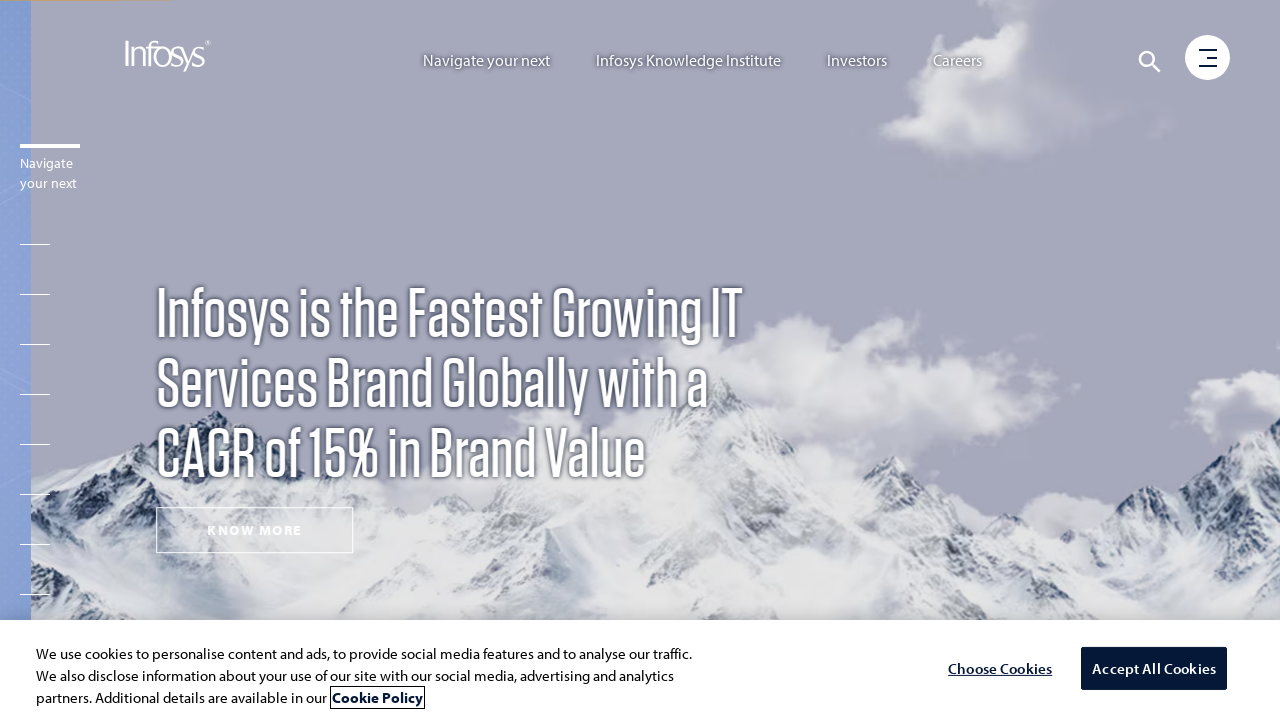